Tests accessing nested shadow DOM elements to retrieve text content

Starting URL: http://watir.com/examples/shadow_dom.html

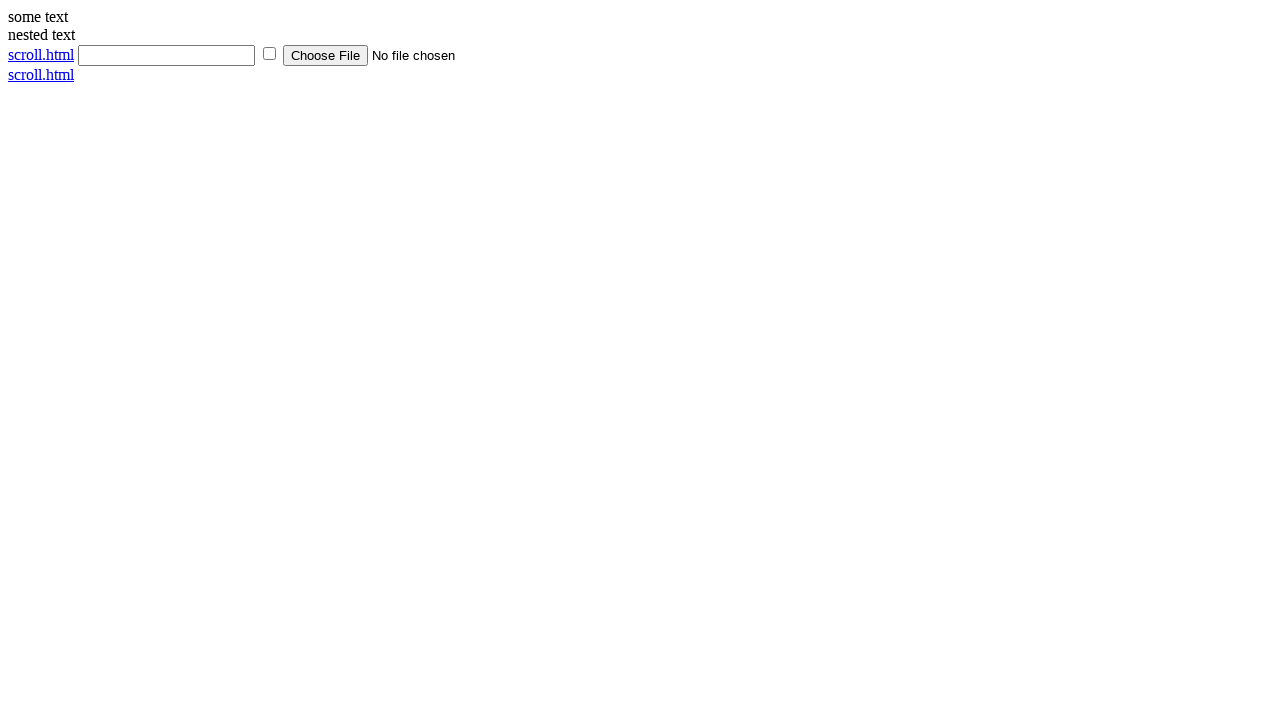

Navigated to shadow DOM example page
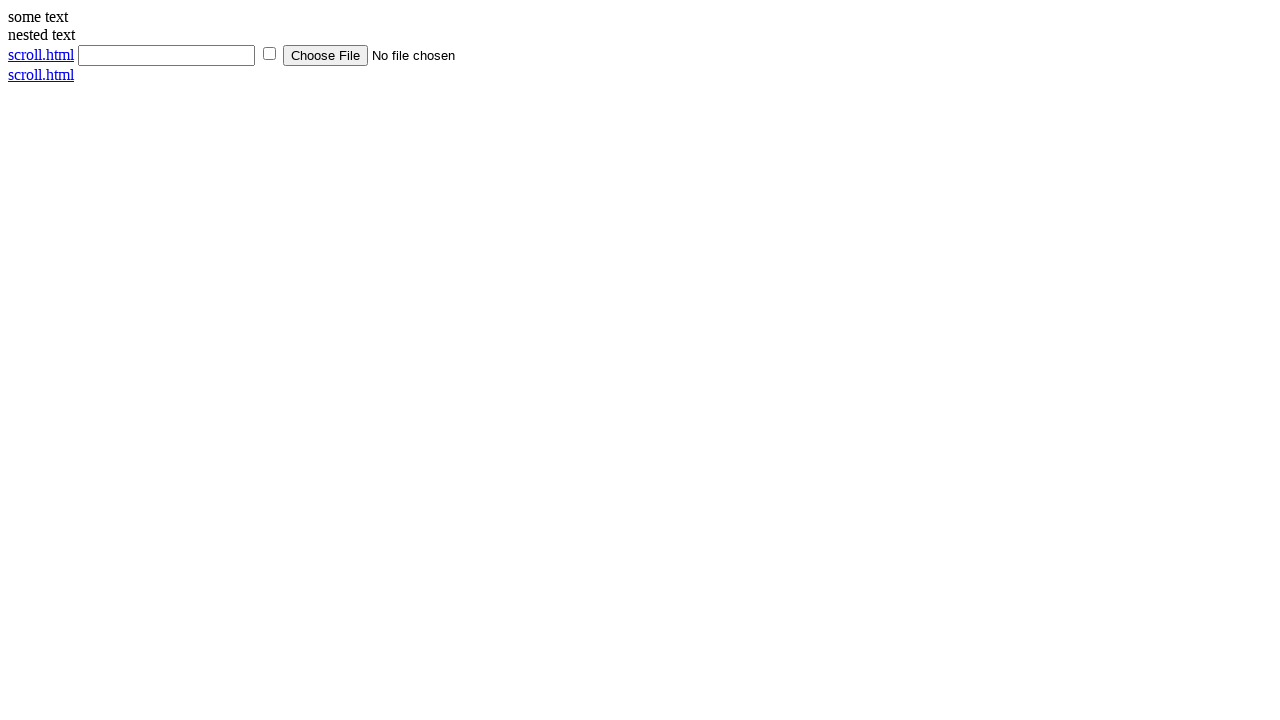

Retrieved text content from nested shadow DOM element
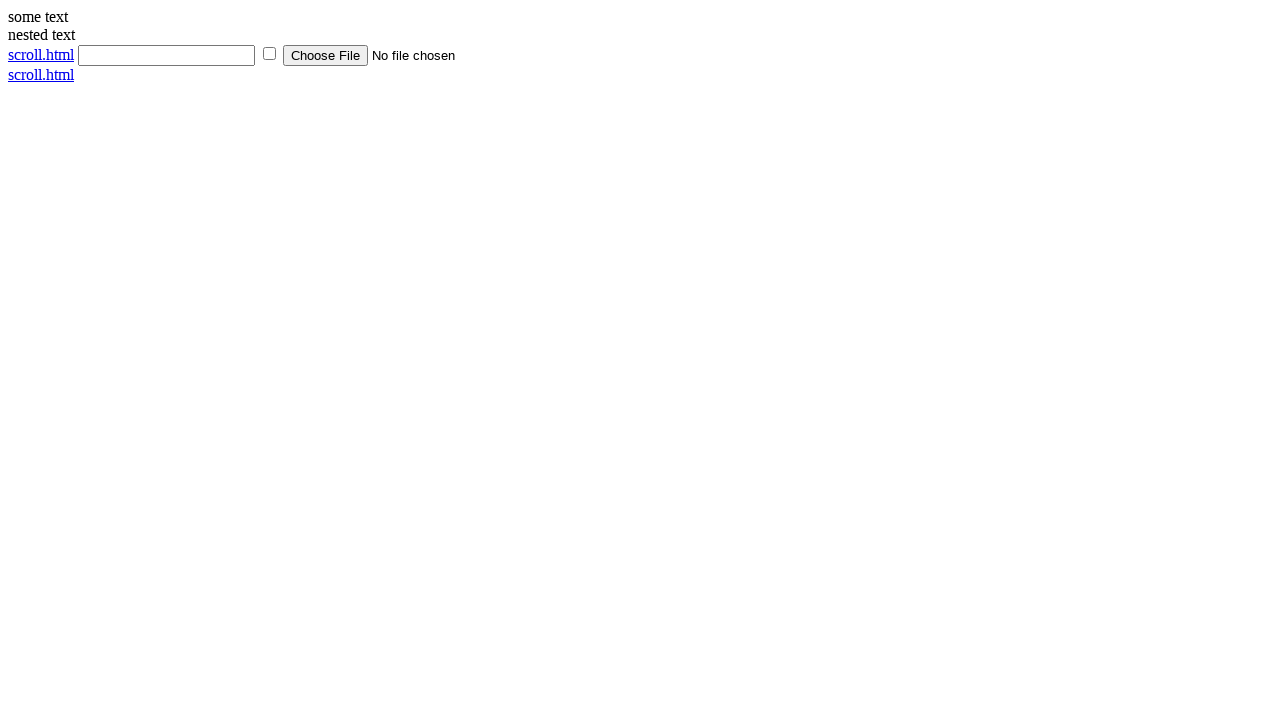

Printed nested shadow DOM element text content
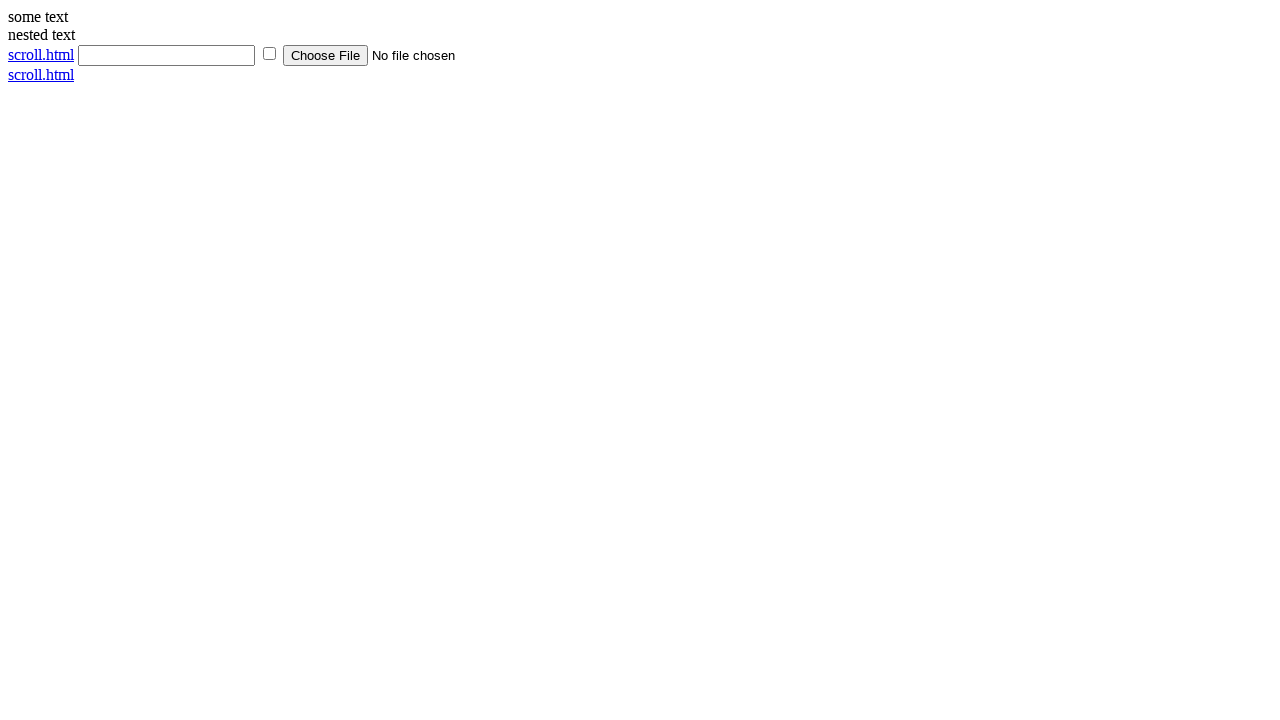

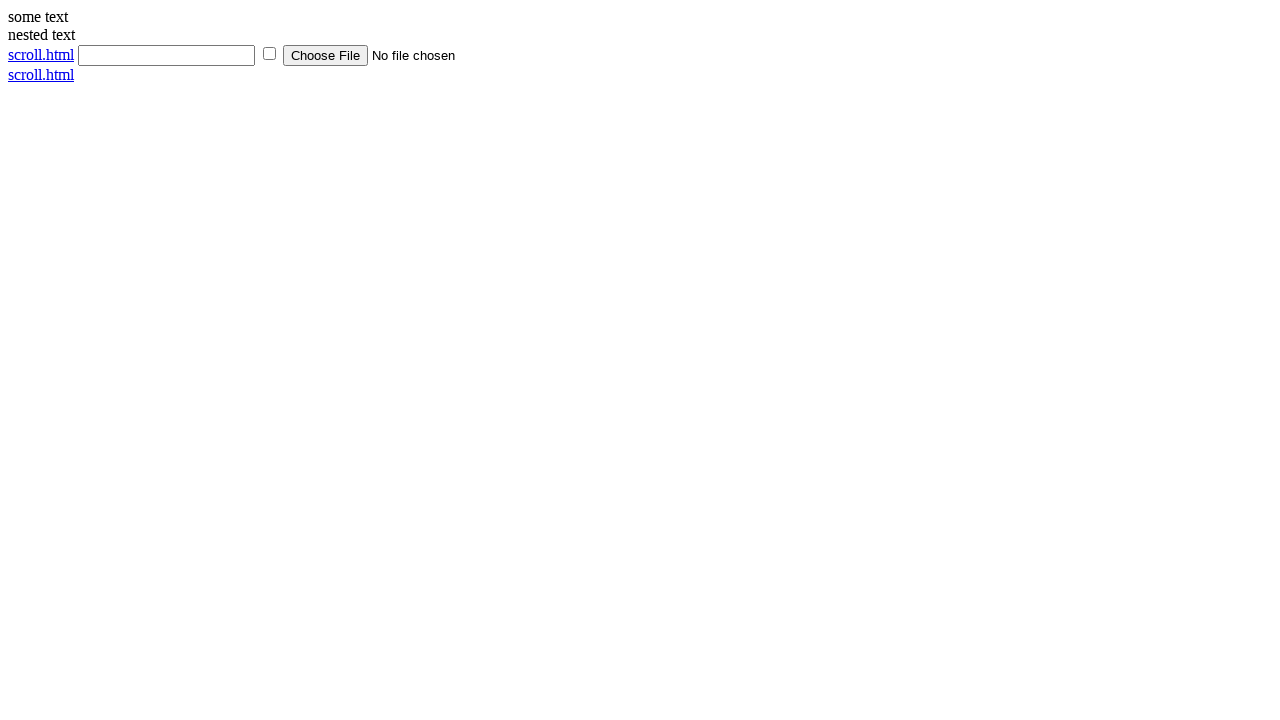